Tests various alert handling scenarios including simple alerts, confirmation dialogs, prompt alerts, and modal dialogs on a web page

Starting URL: https://web-locators-static-site-qa.vercel.app/Alerts

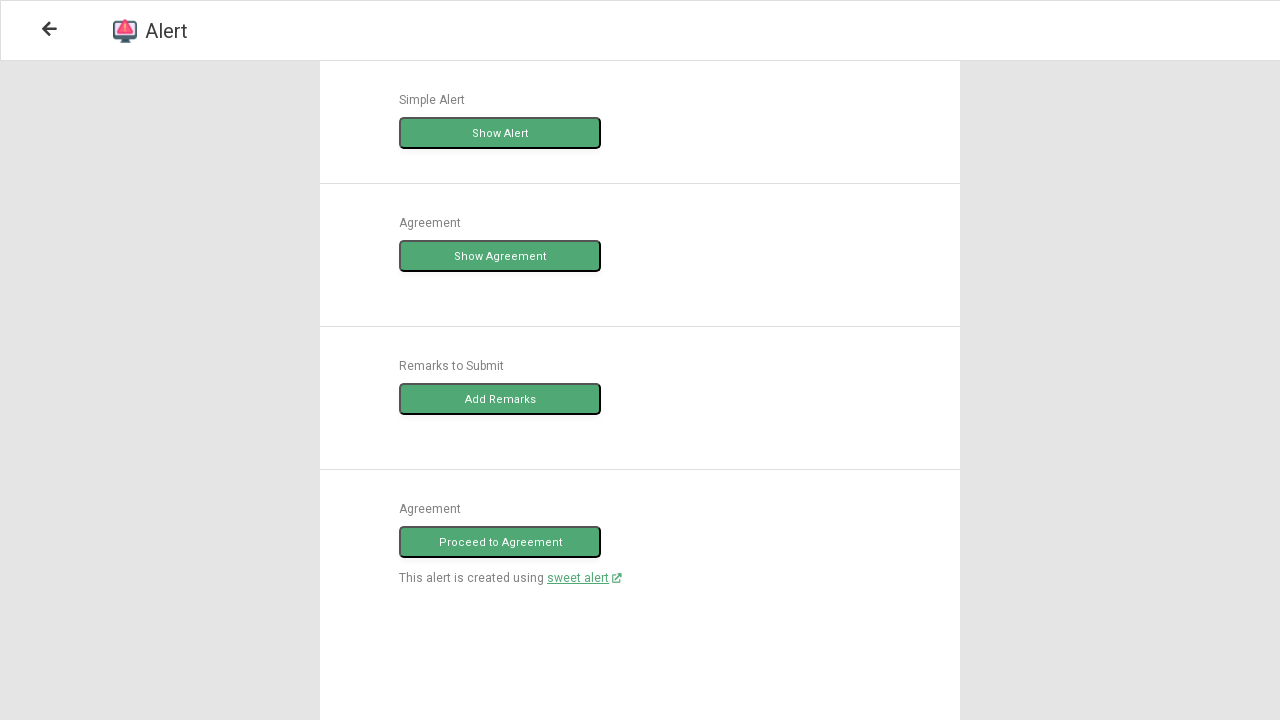

Clicked 'Show Alert' button to trigger simple alert at (500, 133) on xpath=//*[text()='Show Alert']
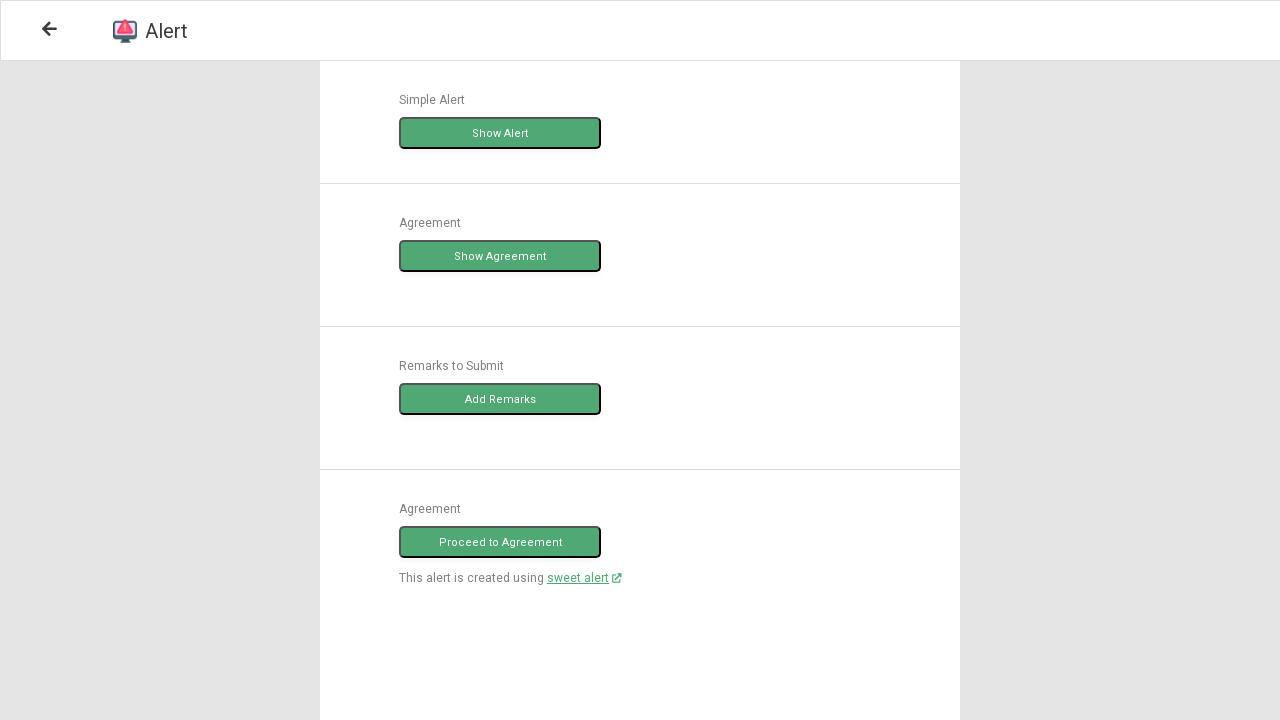

Set up dialog handler to dismiss simple alert
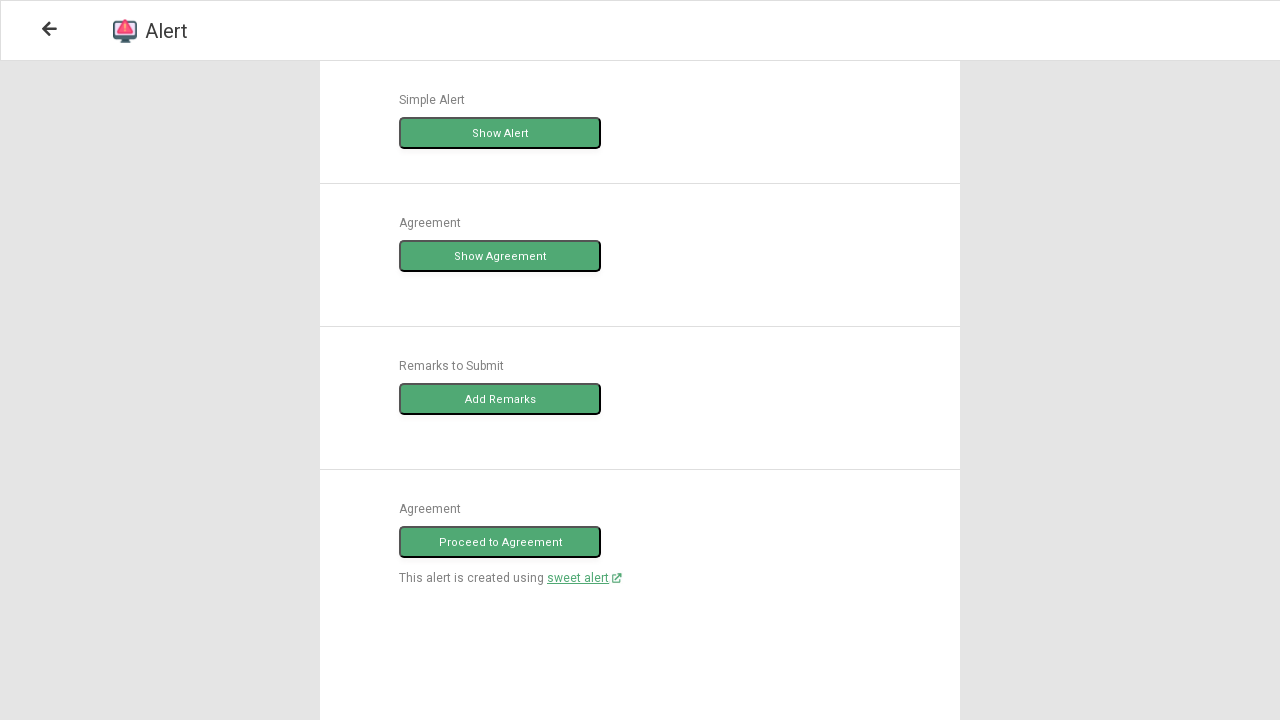

Clicked 'Show Agreement' button to trigger confirmation dialog at (500, 256) on xpath=//*[text()='Show Agreement']
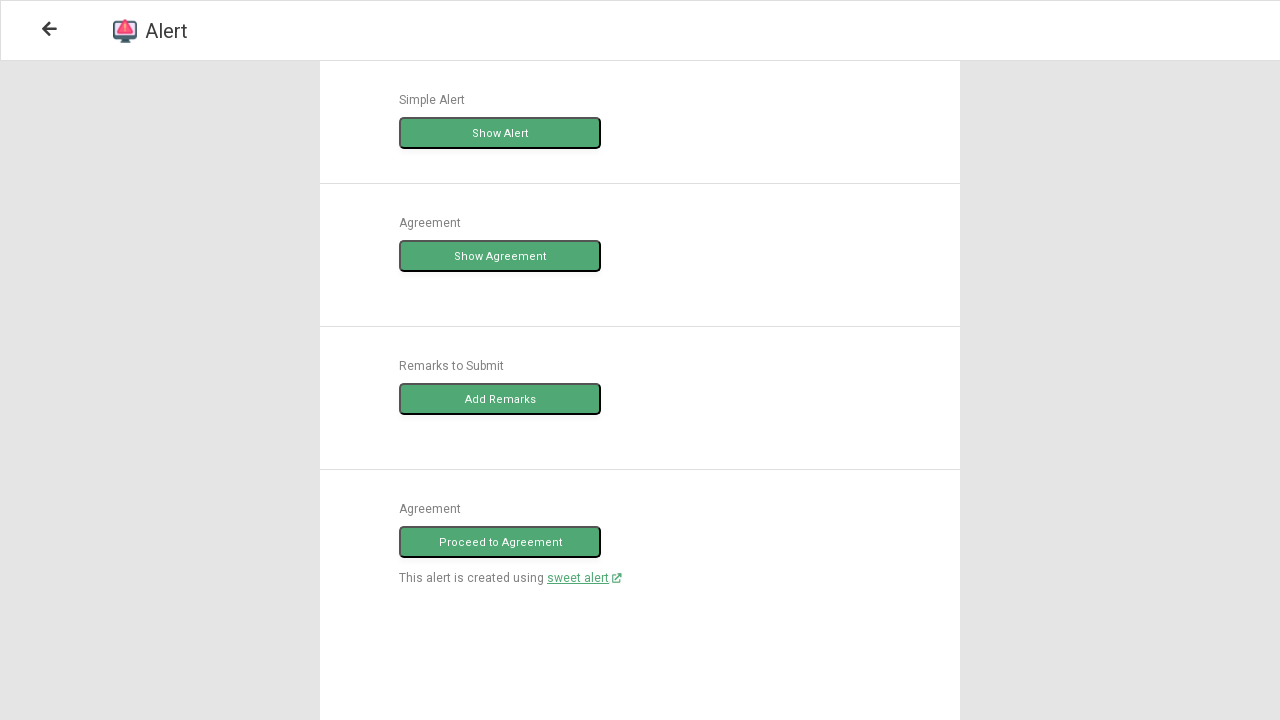

Set up dialog handler to dismiss confirmation dialog
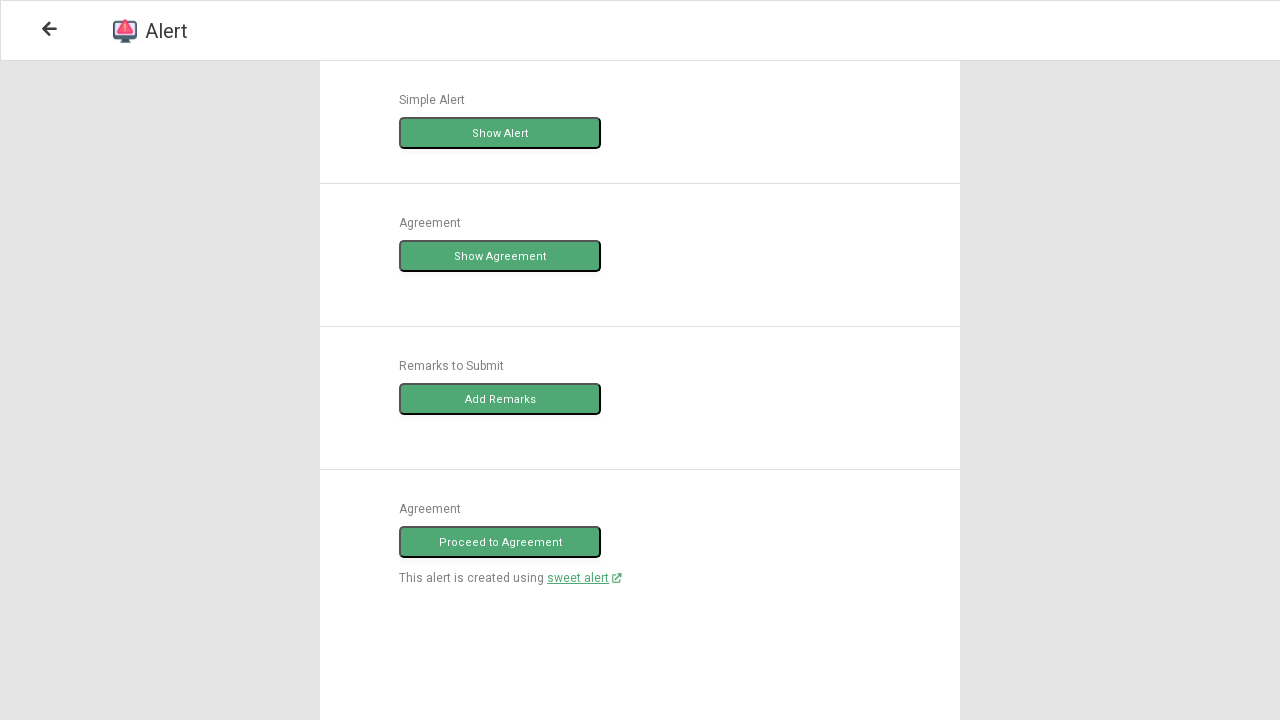

Set up dialog handler to accept prompt with text 'This is Alert'
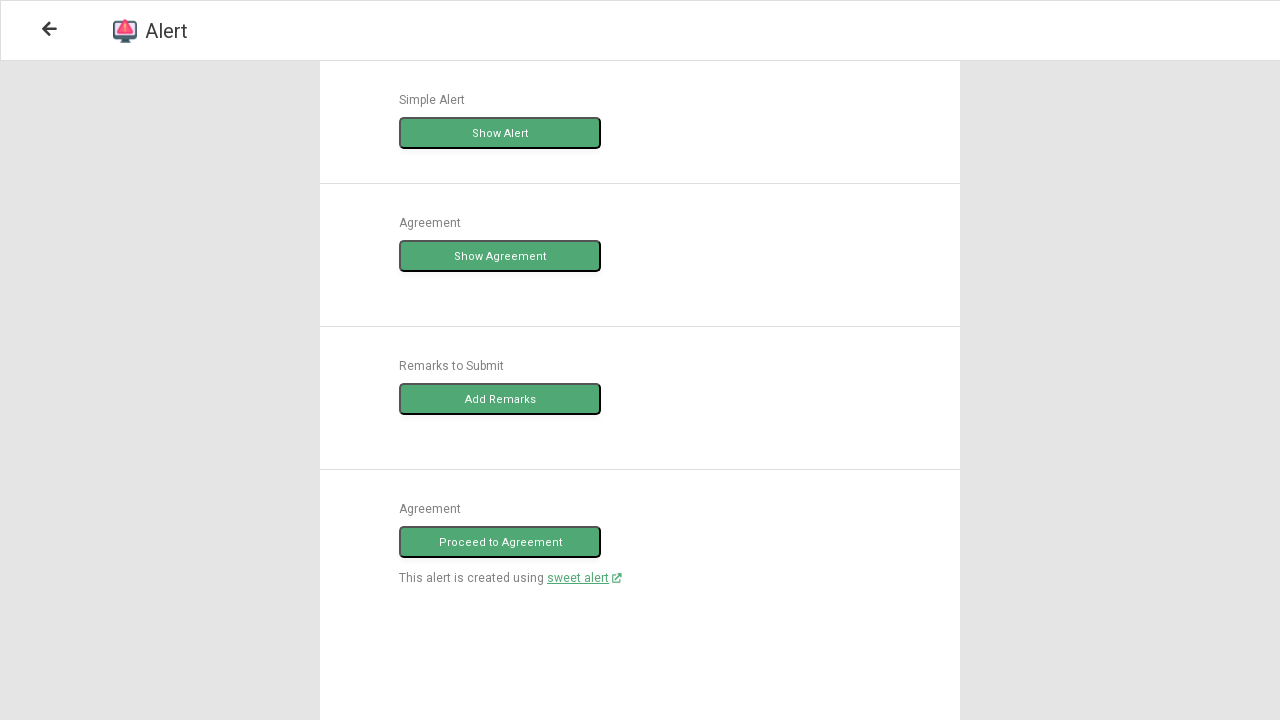

Clicked 'Add Remarks' button to trigger prompt alert at (500, 399) on xpath=//*[text()='Add Remarks']
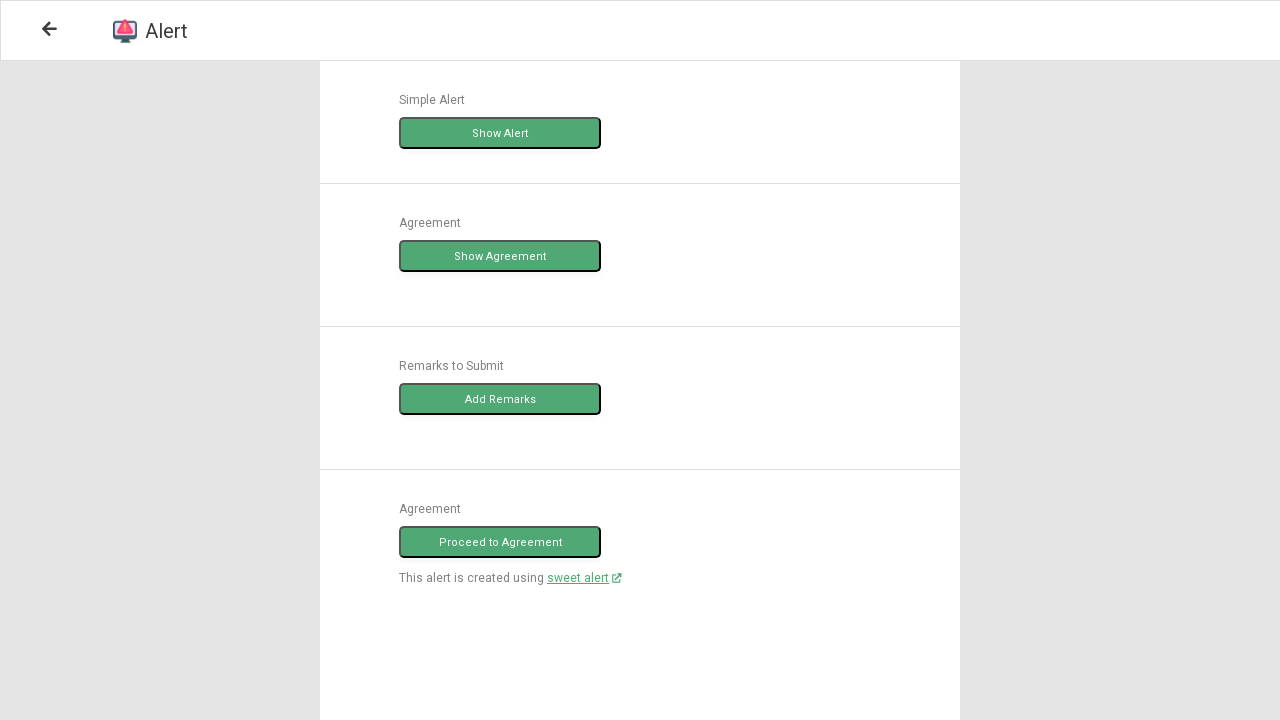

Clicked 'Proceed to Agreement' button to open agreement modal at (500, 542) on xpath=//*[text()='Proceed to Agreement']
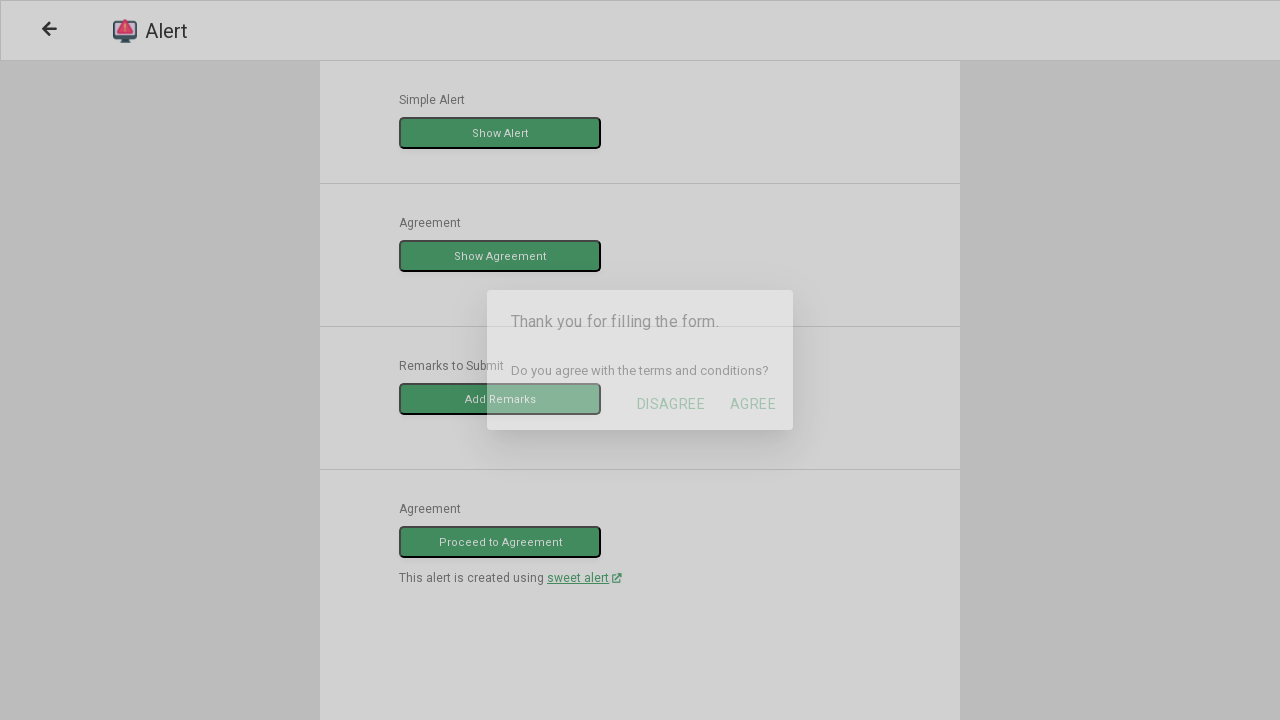

Agreement modal message appeared
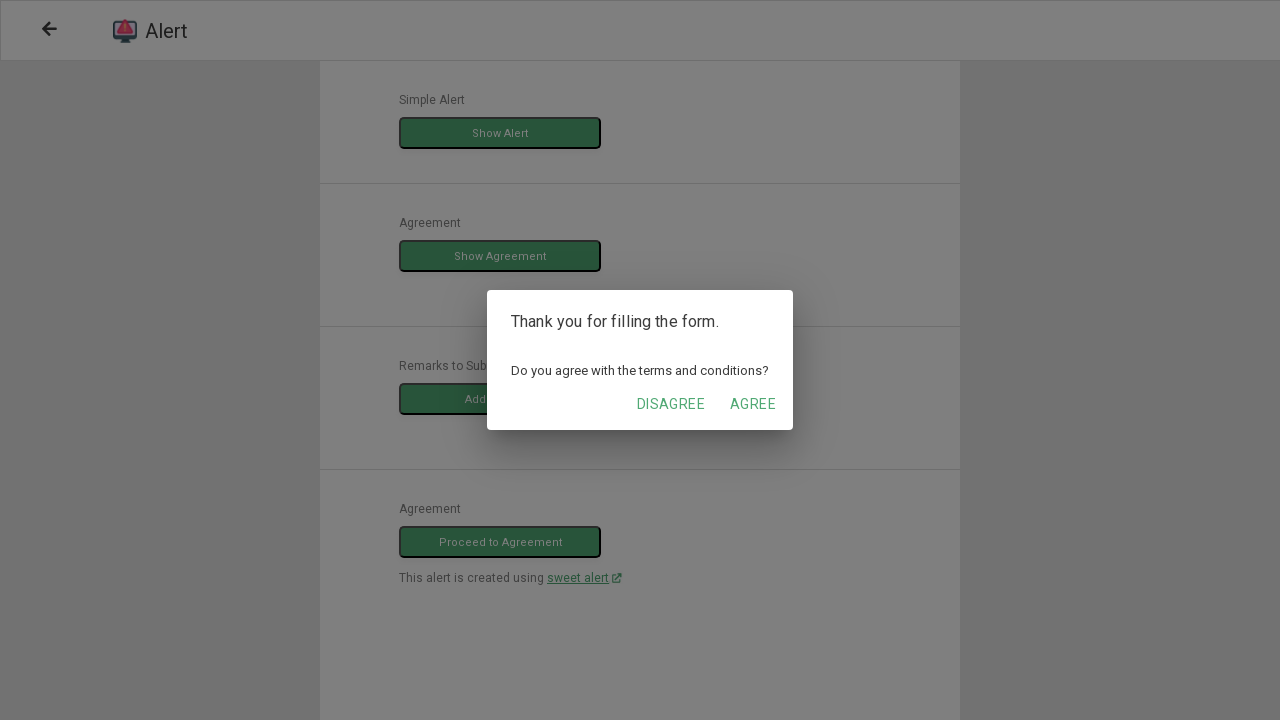

Clicked 'Agree' button in the modal at (753, 404) on xpath=//button[text()='Agree']
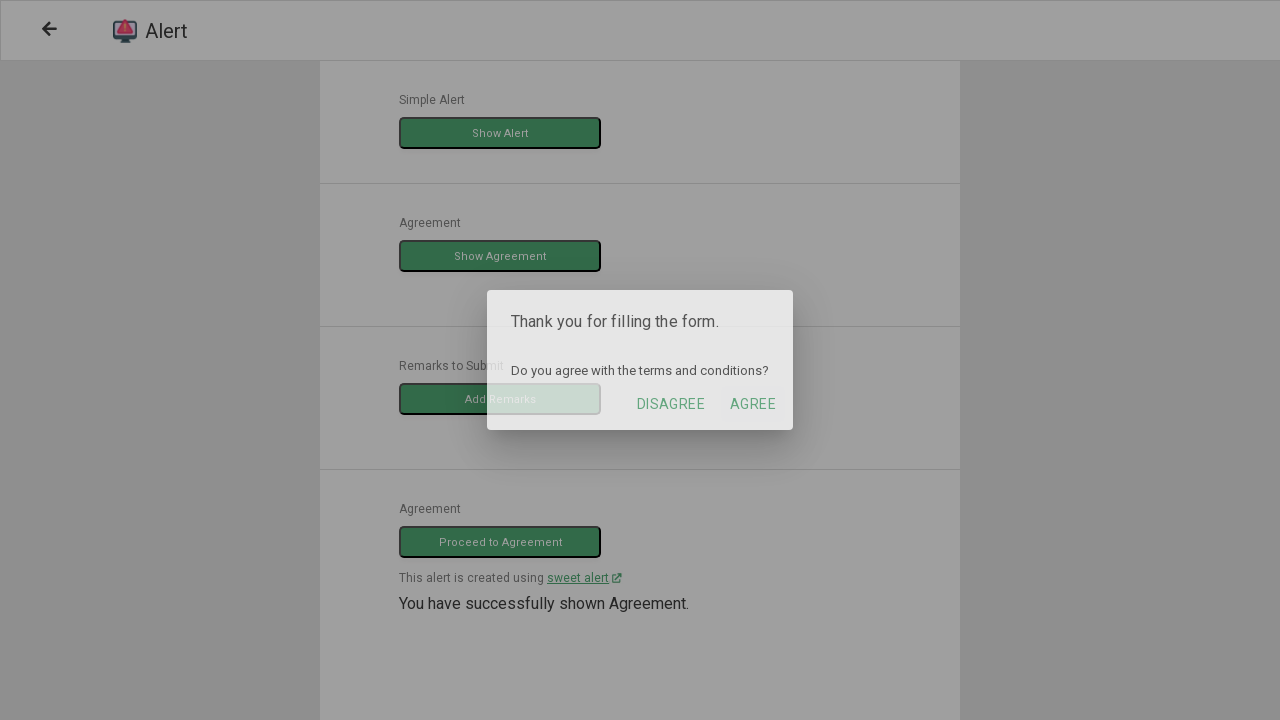

Success message 'You have successfully shown Agreement.' appeared
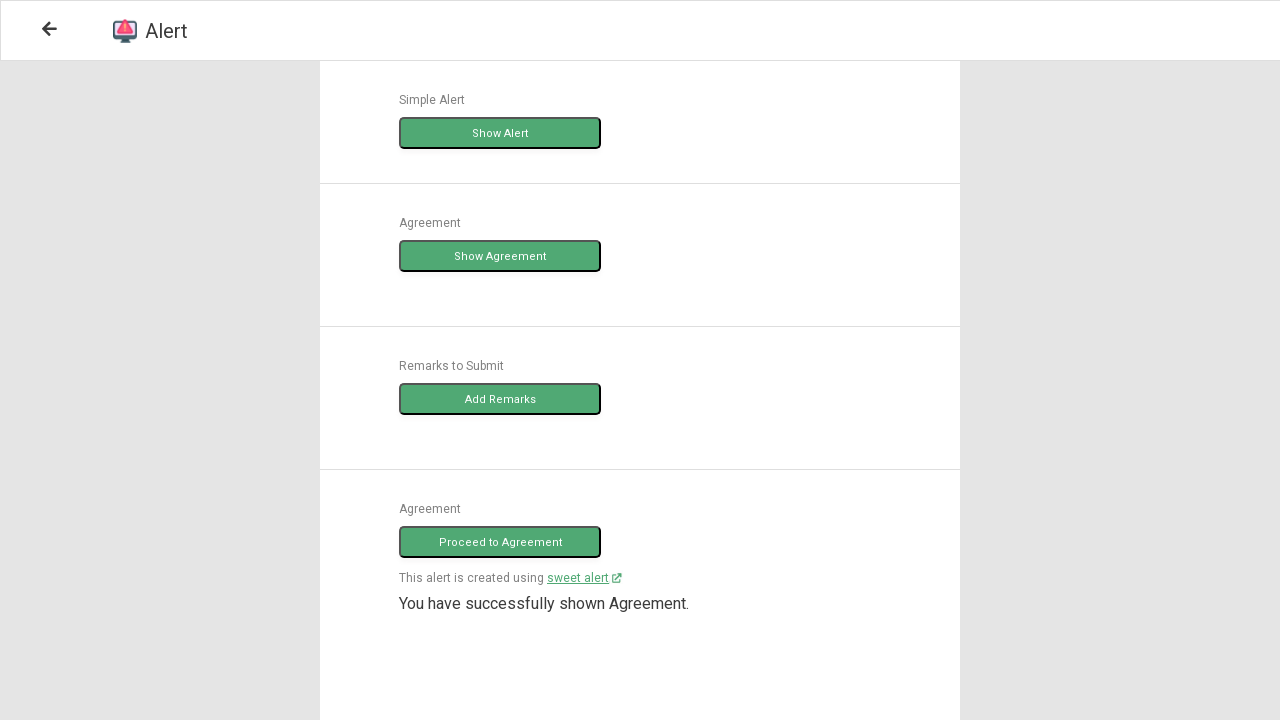

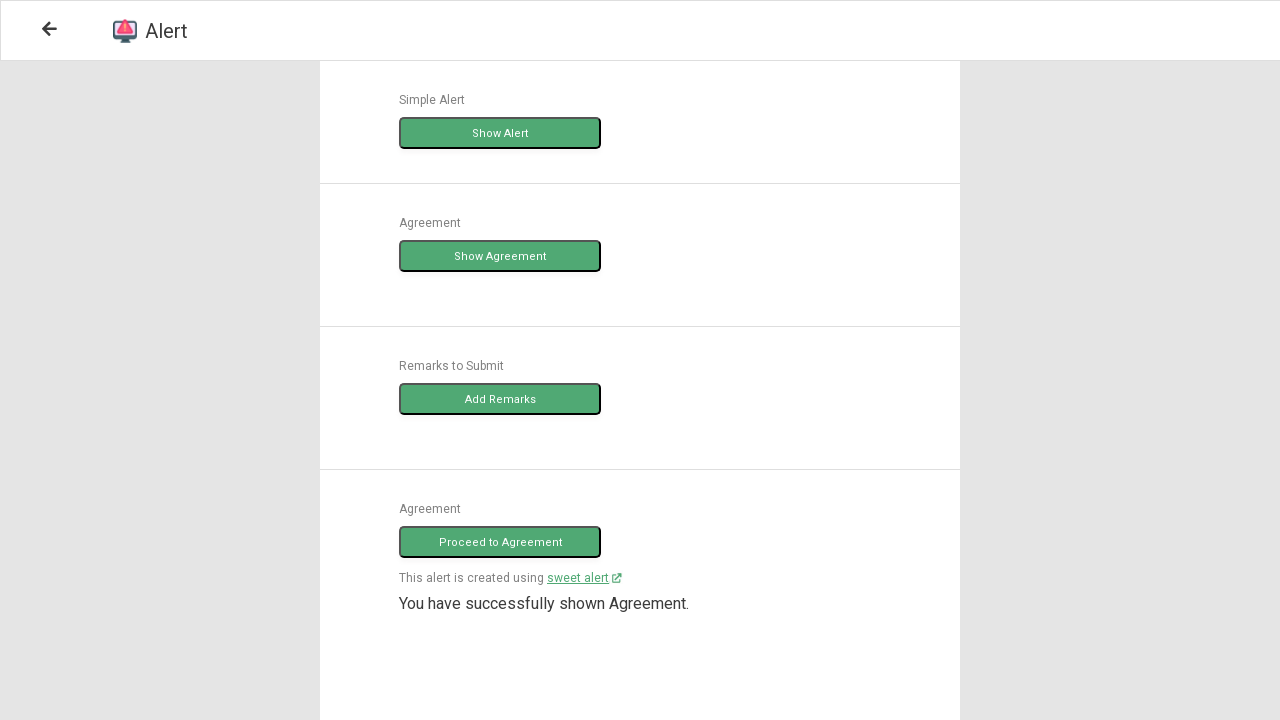